Tests a text box form on demoqa.com by filling in username, email, current address, and permanent address fields, then submitting the form.

Starting URL: https://demoqa.com/text-box

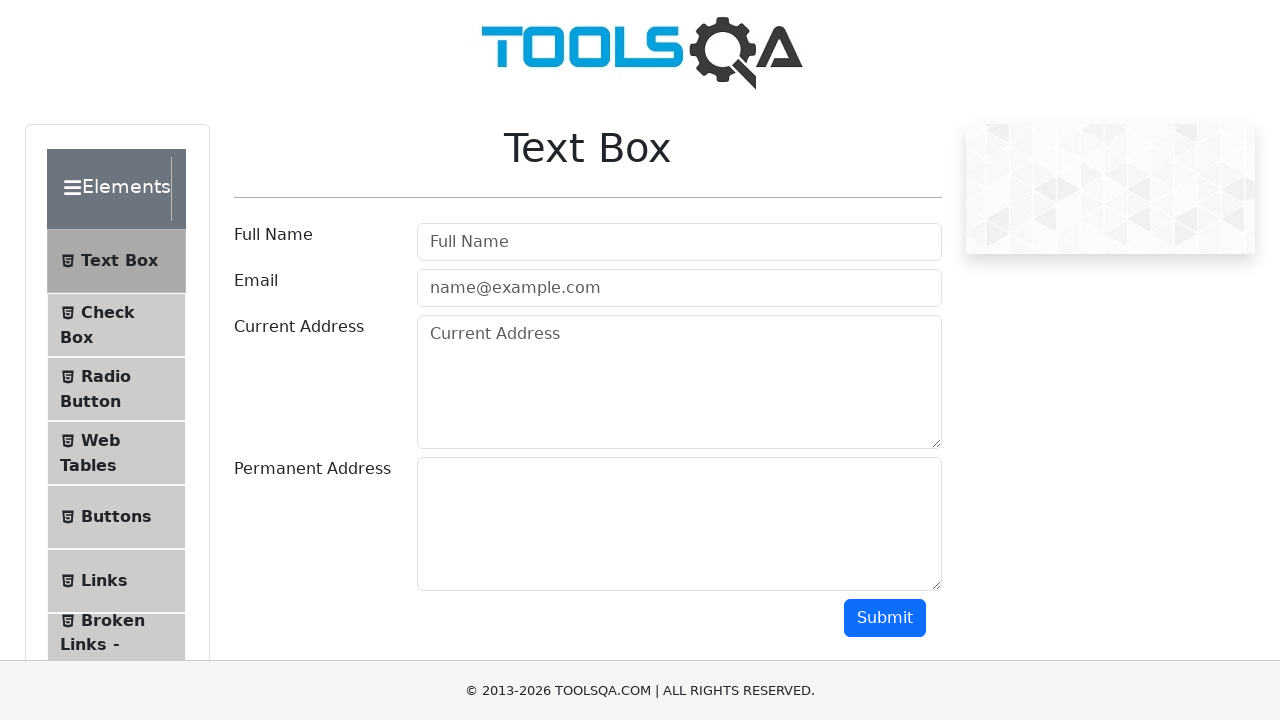

Filled username field with 'TestUser2024' on #userName
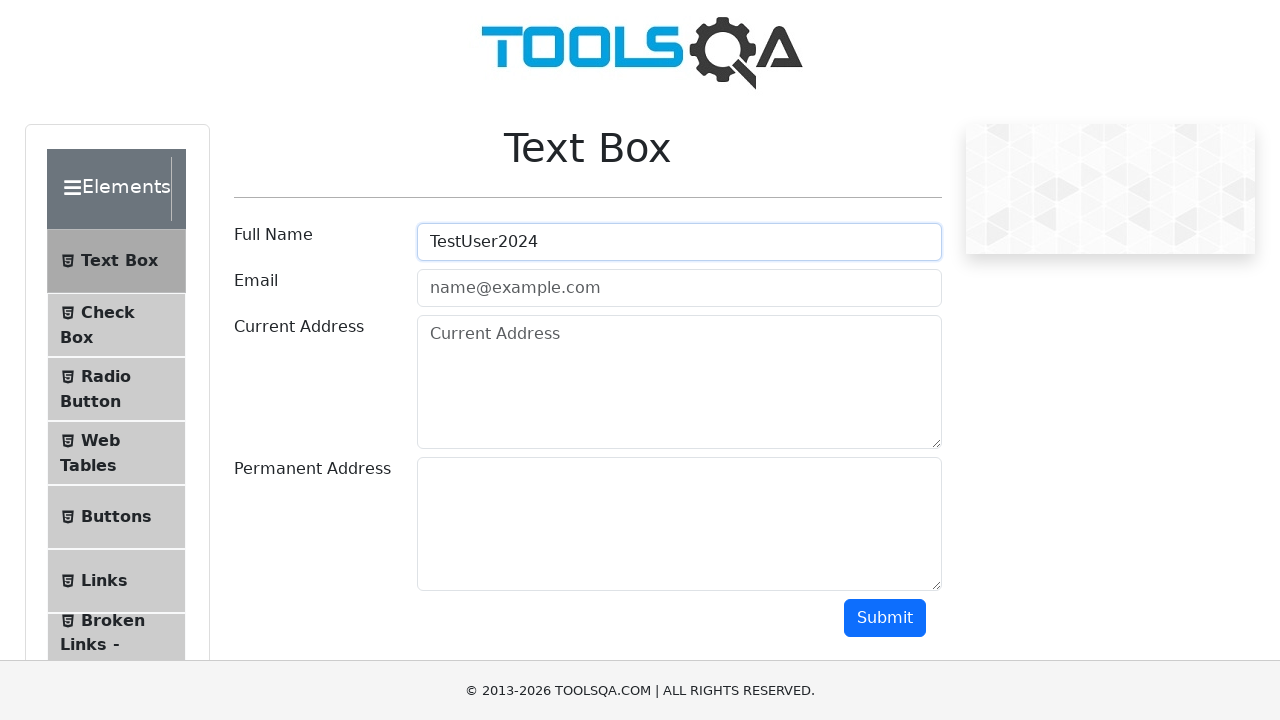

Clicked email field at (679, 288) on input.mr-sm-2[placeholder='name@example.com']
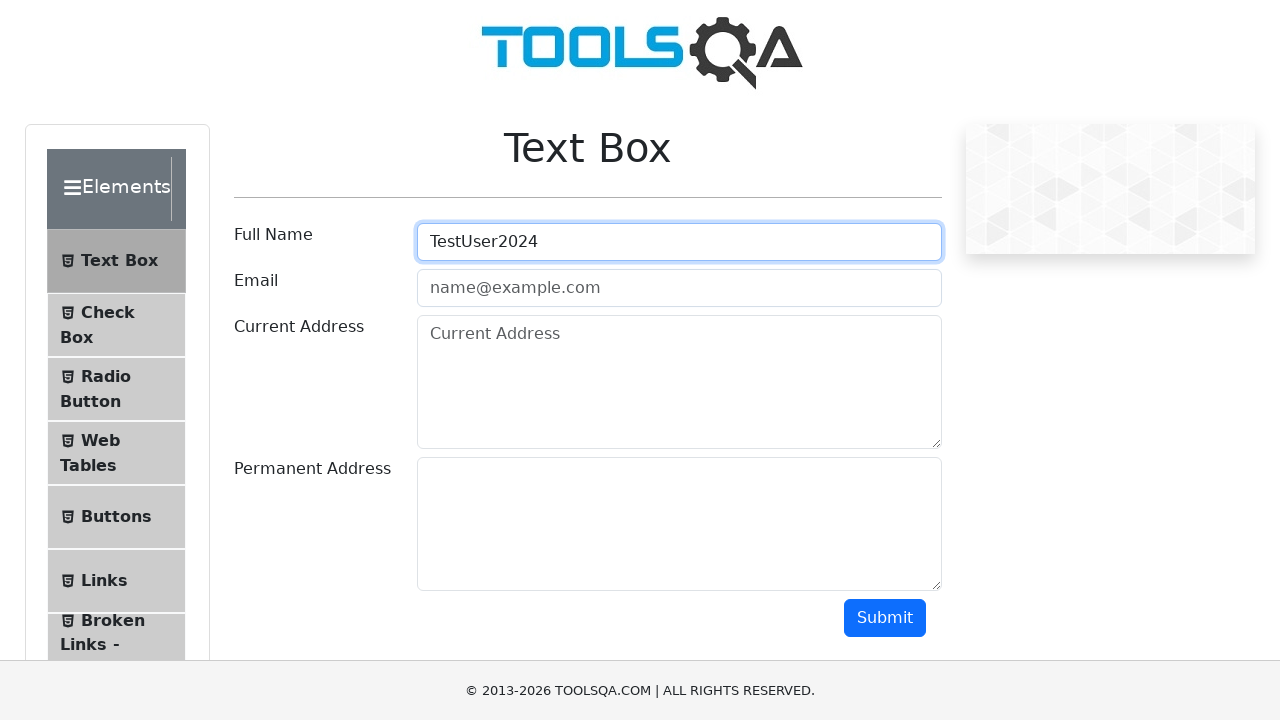

Filled email field with 'testuser2024@example.com' on input.mr-sm-2[placeholder='name@example.com']
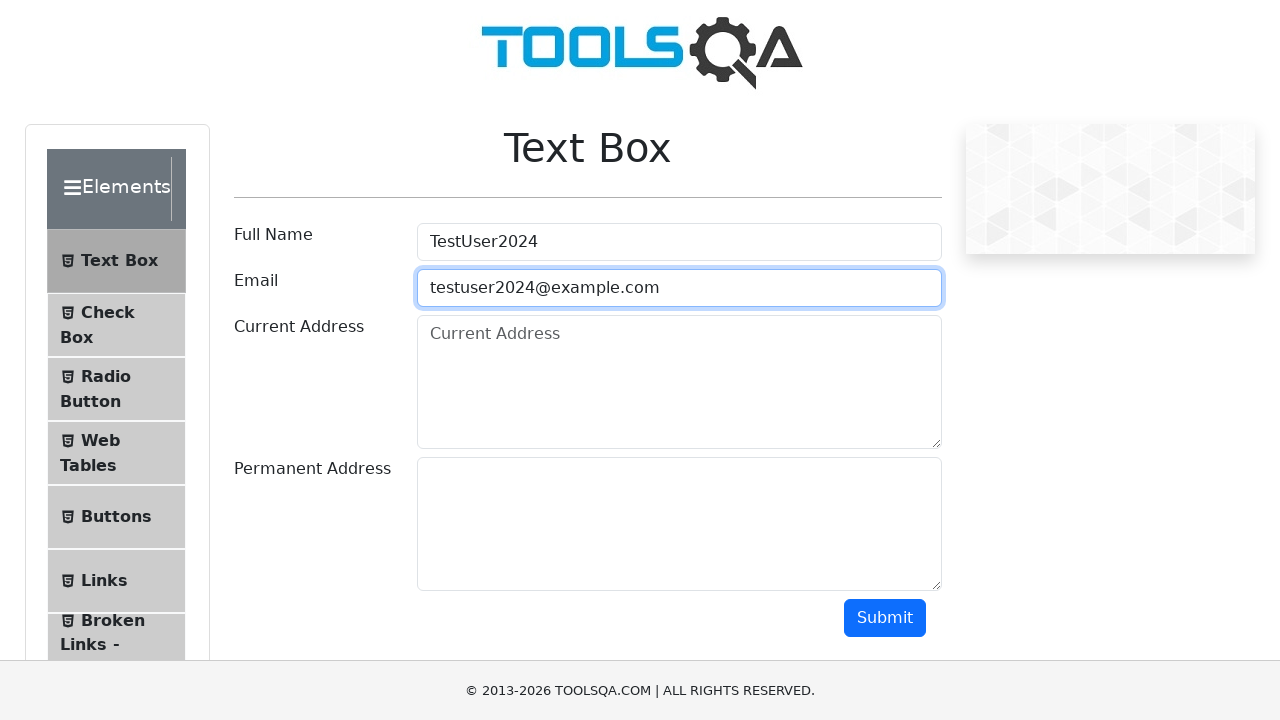

Filled current address field with '123 Main Street, New York, USA' on .form-control[placeholder='Current Address']
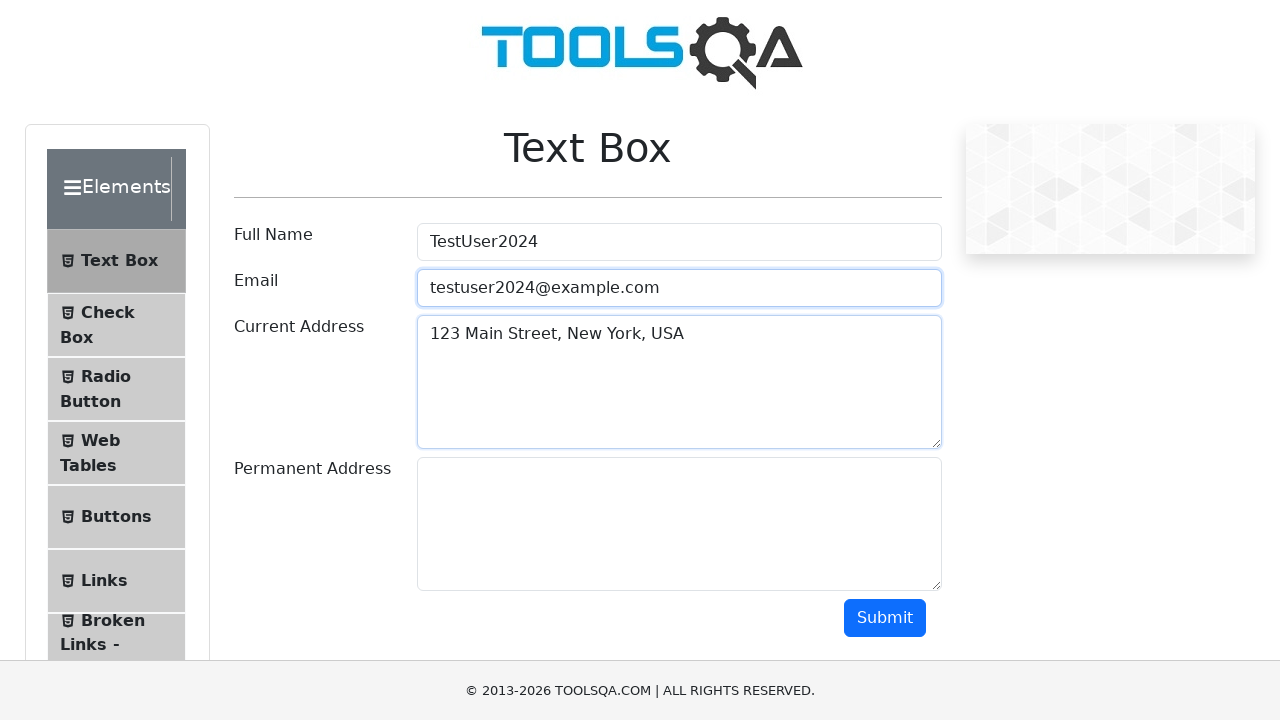

Filled permanent address field with '456 Oak Avenue, Los Angeles, USA' on #permanentAddress
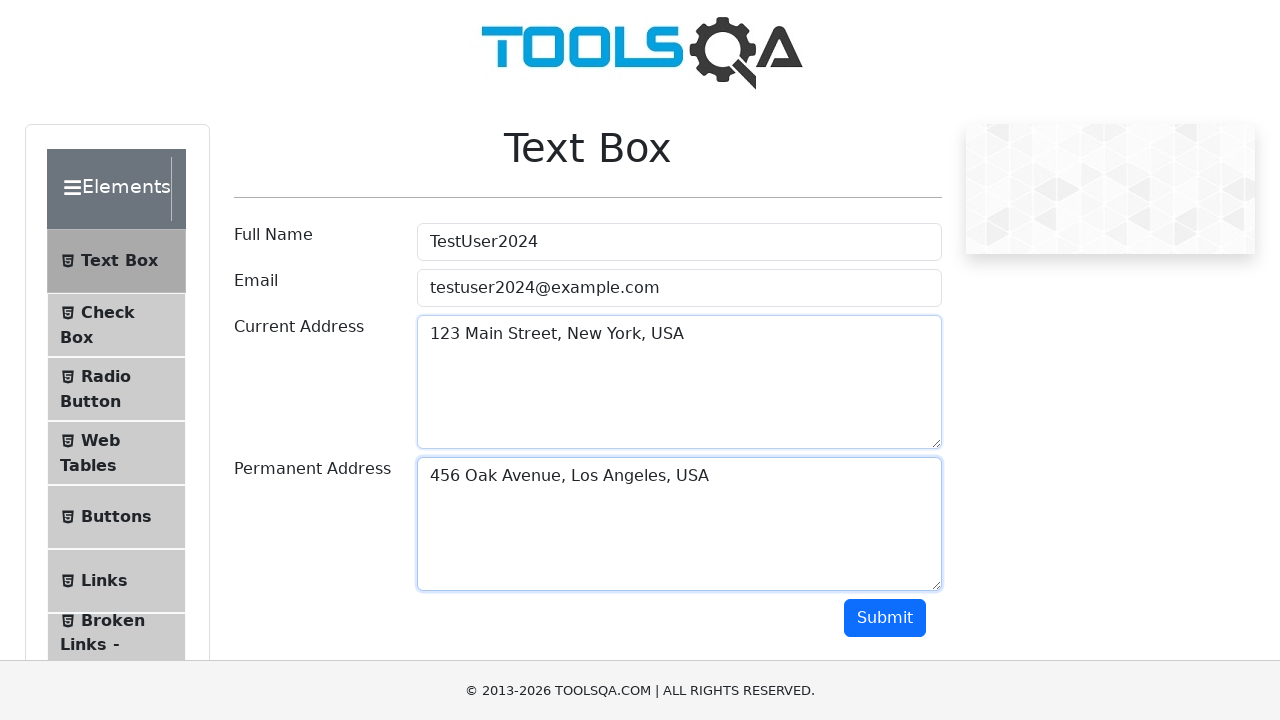

Clicked submit button to submit the form at (885, 618) on #submit
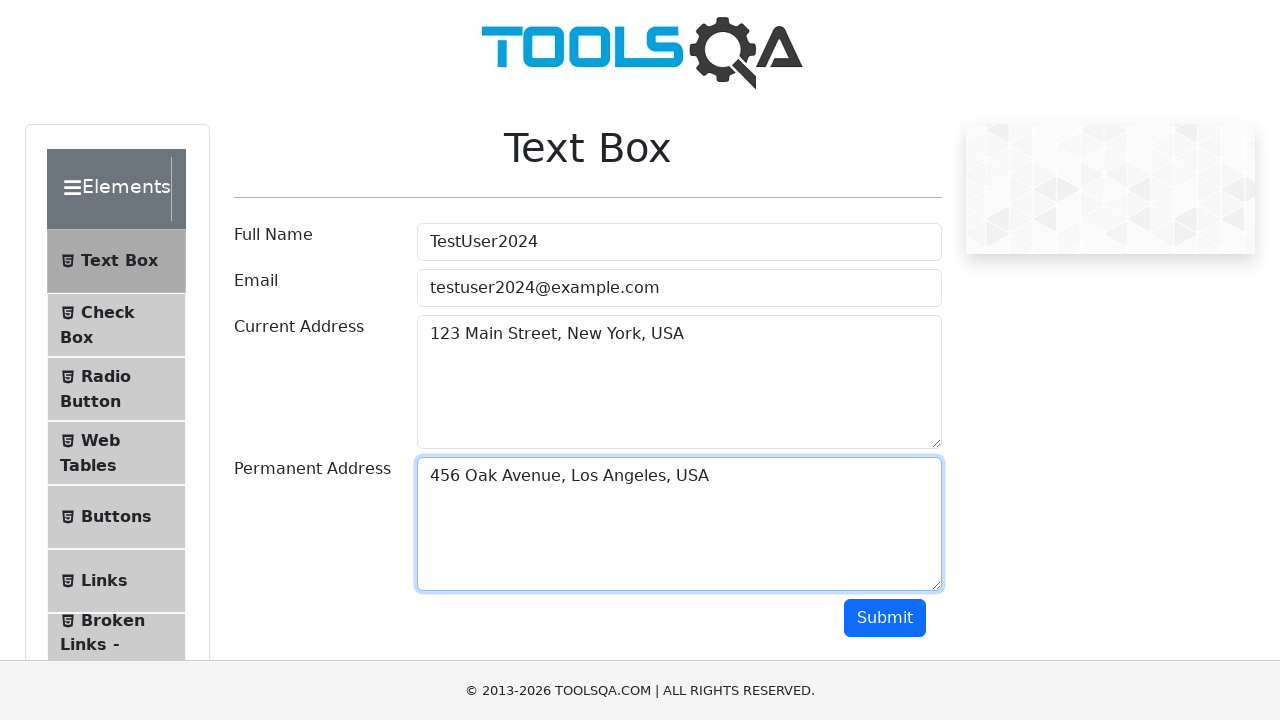

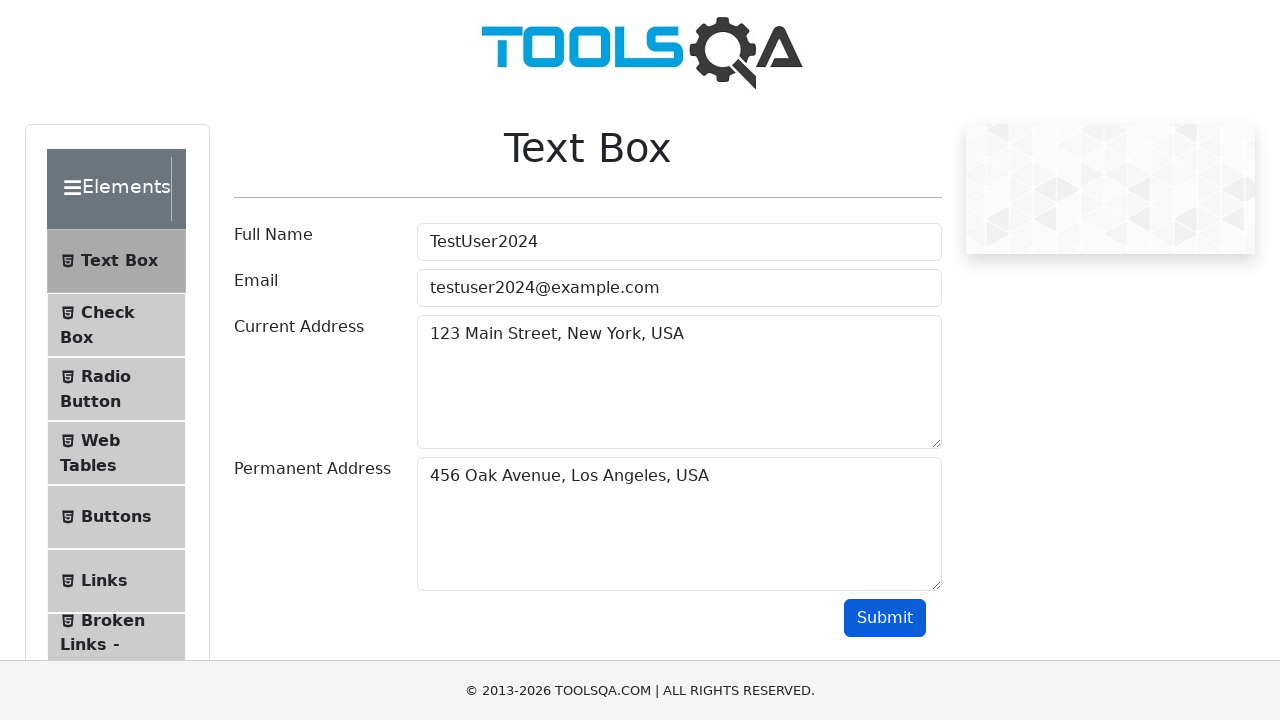